Tests window handling by clicking a link that opens a new browser window/tab and then switching focus to the newly opened window.

Starting URL: https://rahulshettyacademy.com/loginpagePractise/

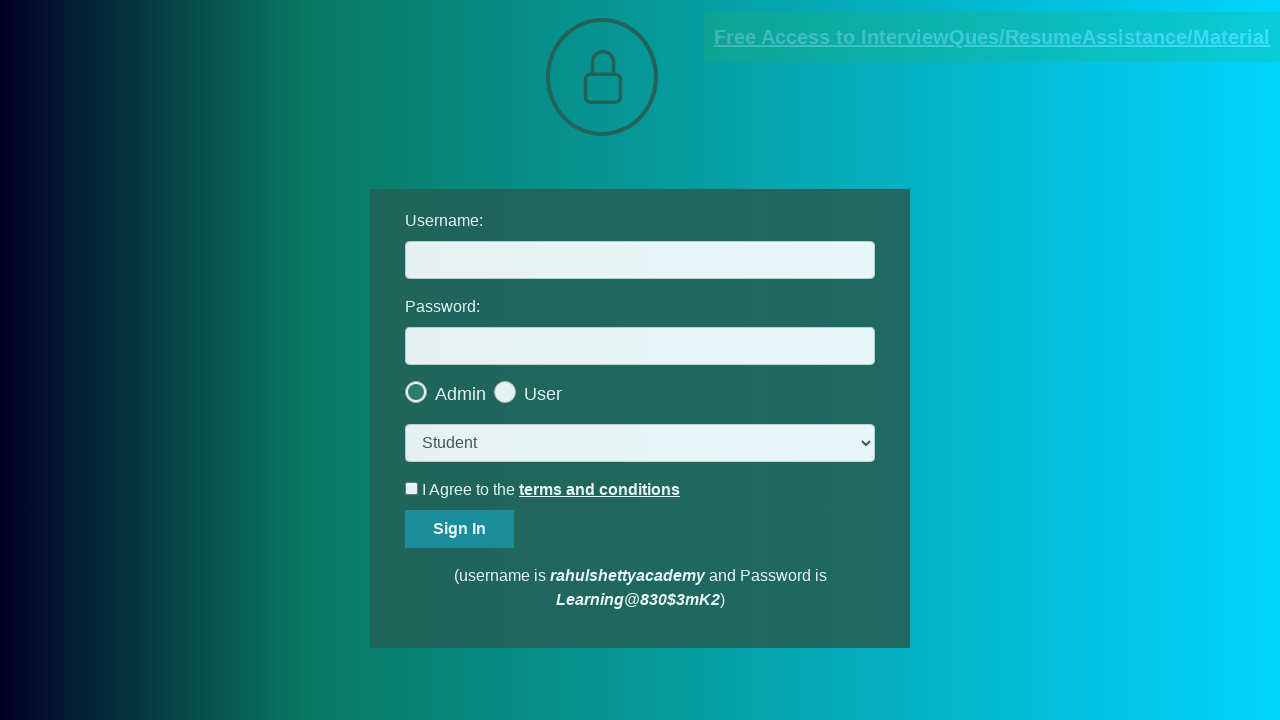

Clicked link that opens a new window/tab at (992, 37) on xpath=//body/a
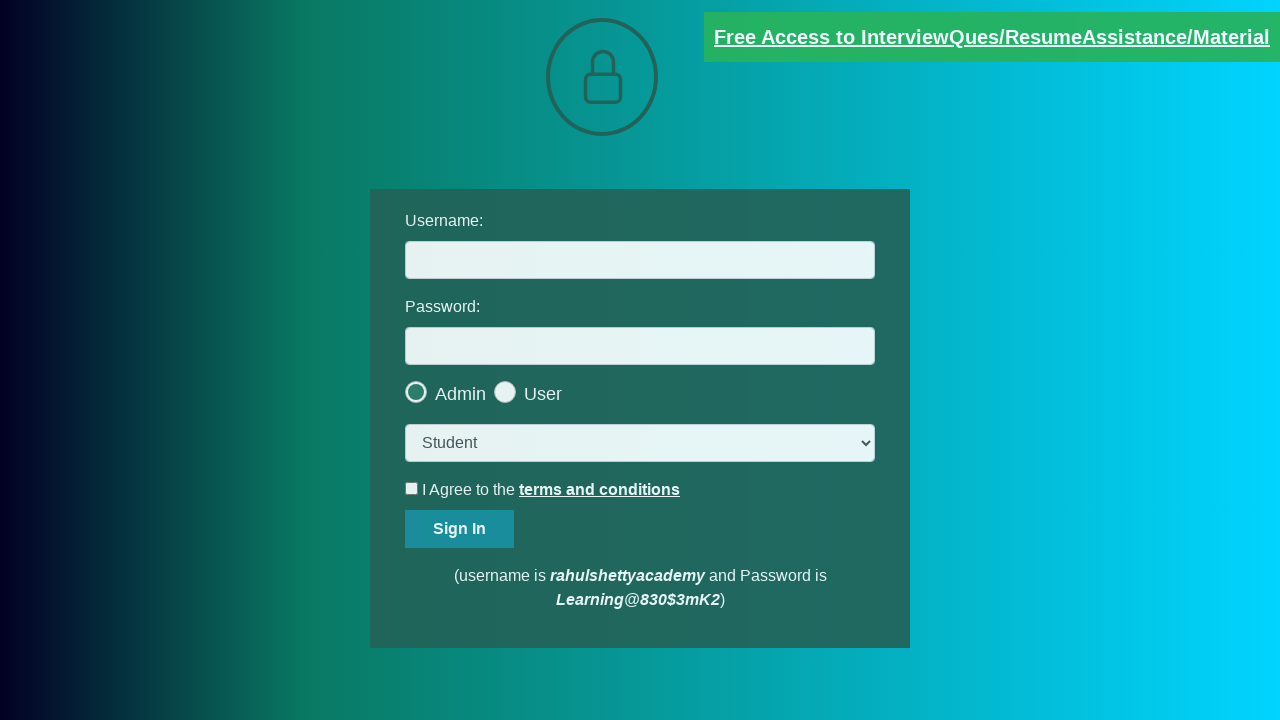

Captured the newly opened window/tab
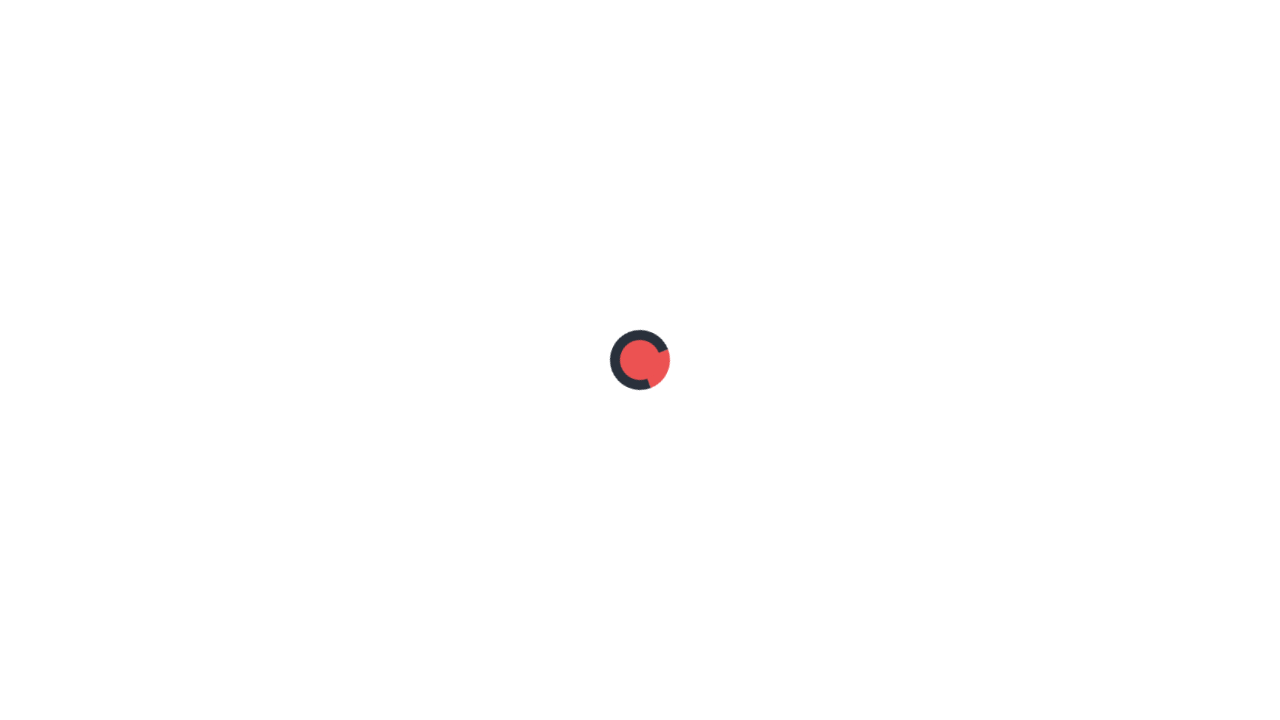

New window/tab finished loading
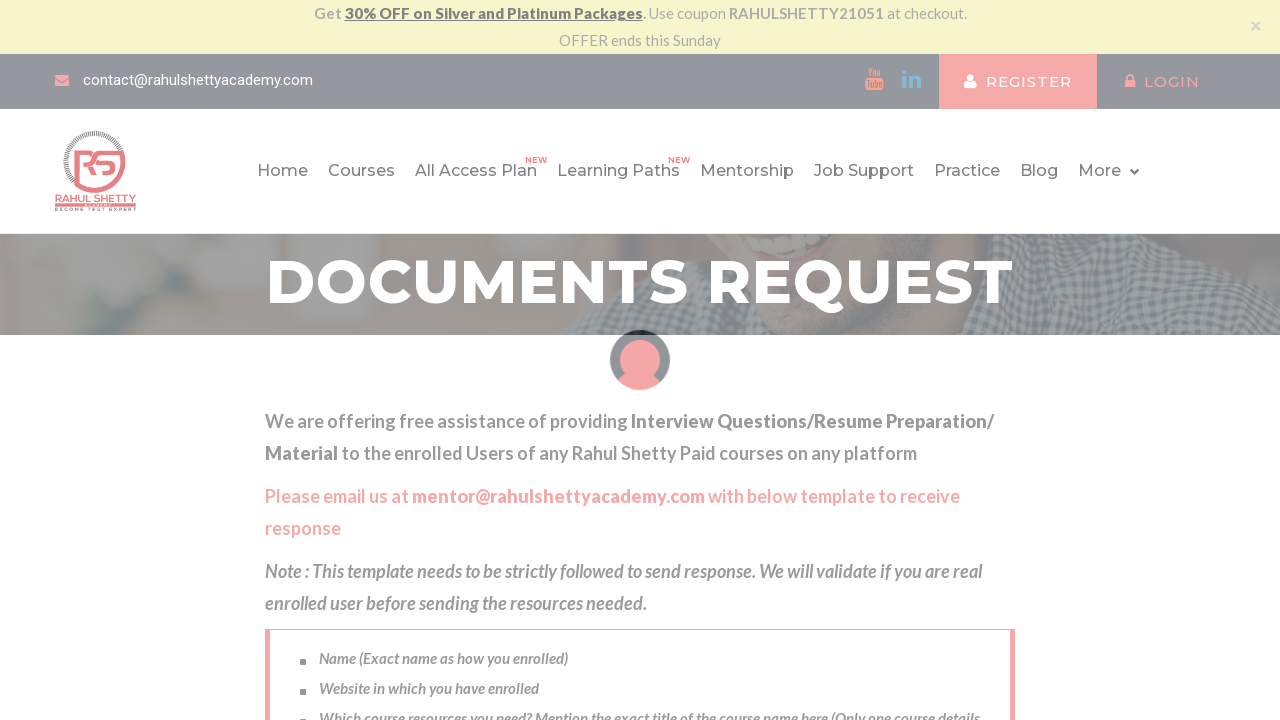

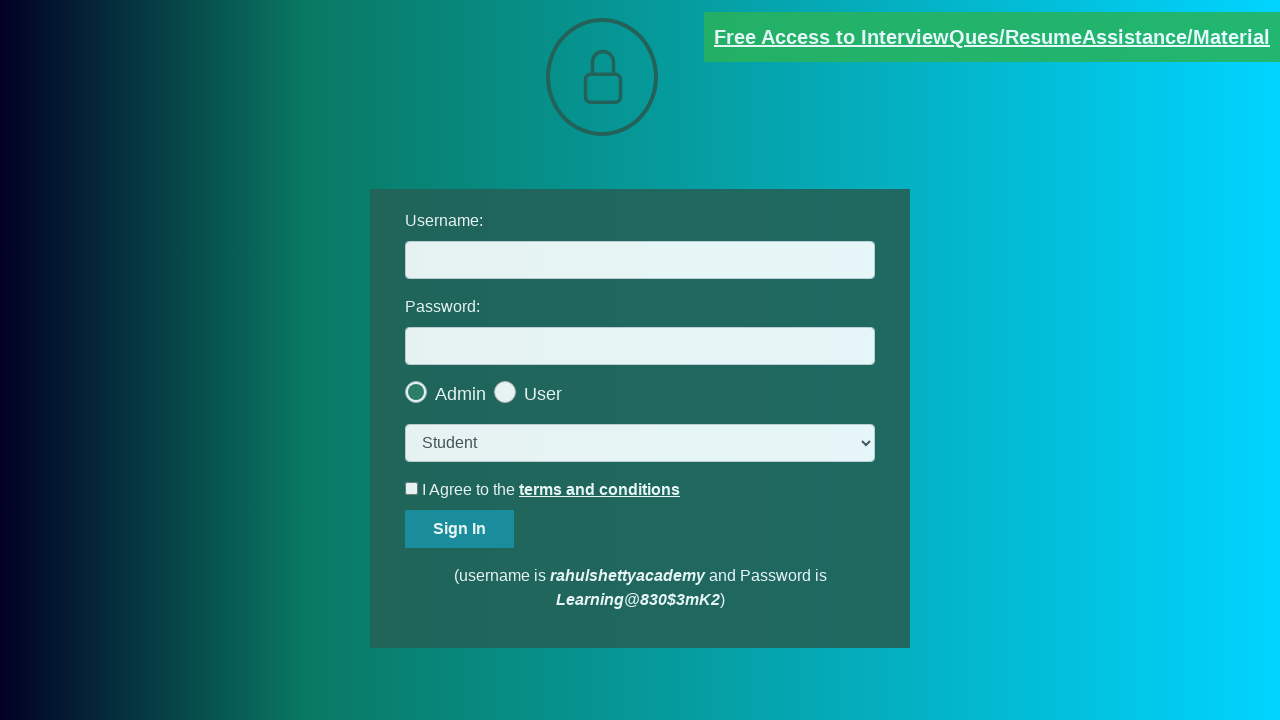